Tests a data types form by filling in various fields (first name, last name, address, city, country, job position, company) while intentionally leaving some fields empty (zip code, email, phone), then submits the form to verify validation behavior.

Starting URL: https://bonigarcia.dev/selenium-webdriver-java/data-types.html

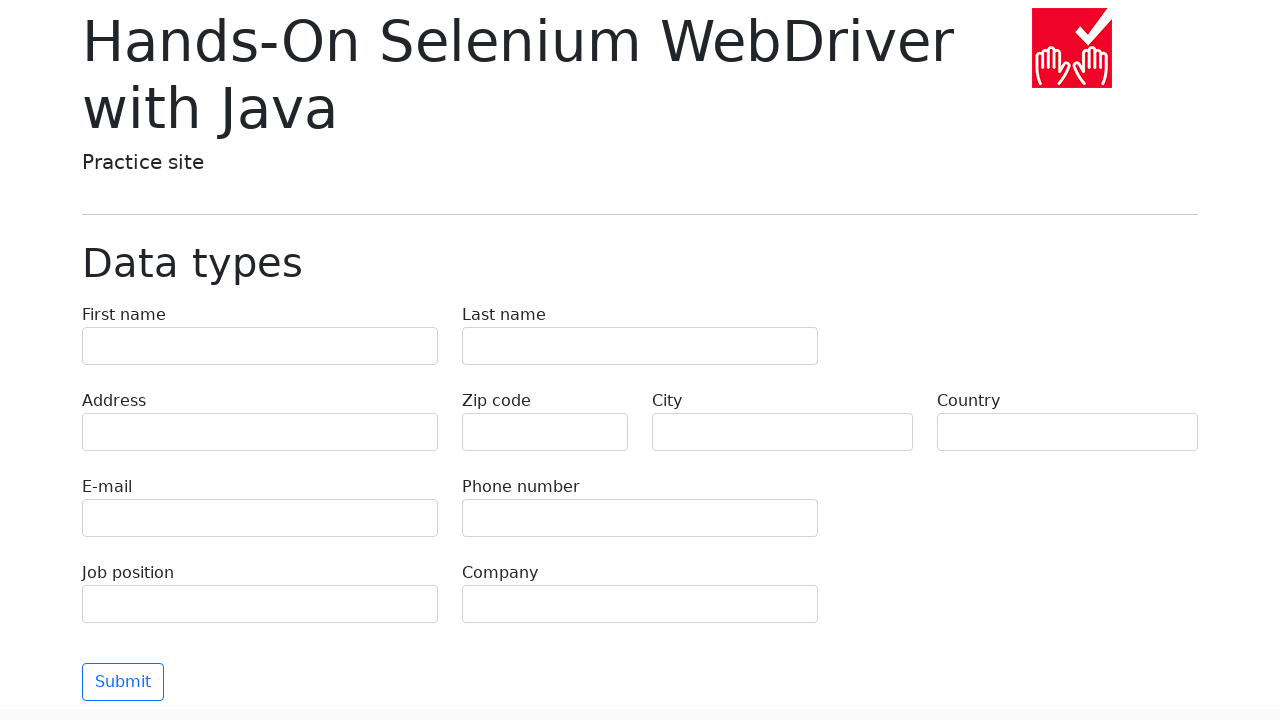

Filled first name field with 'Иван' on input[name='first-name']
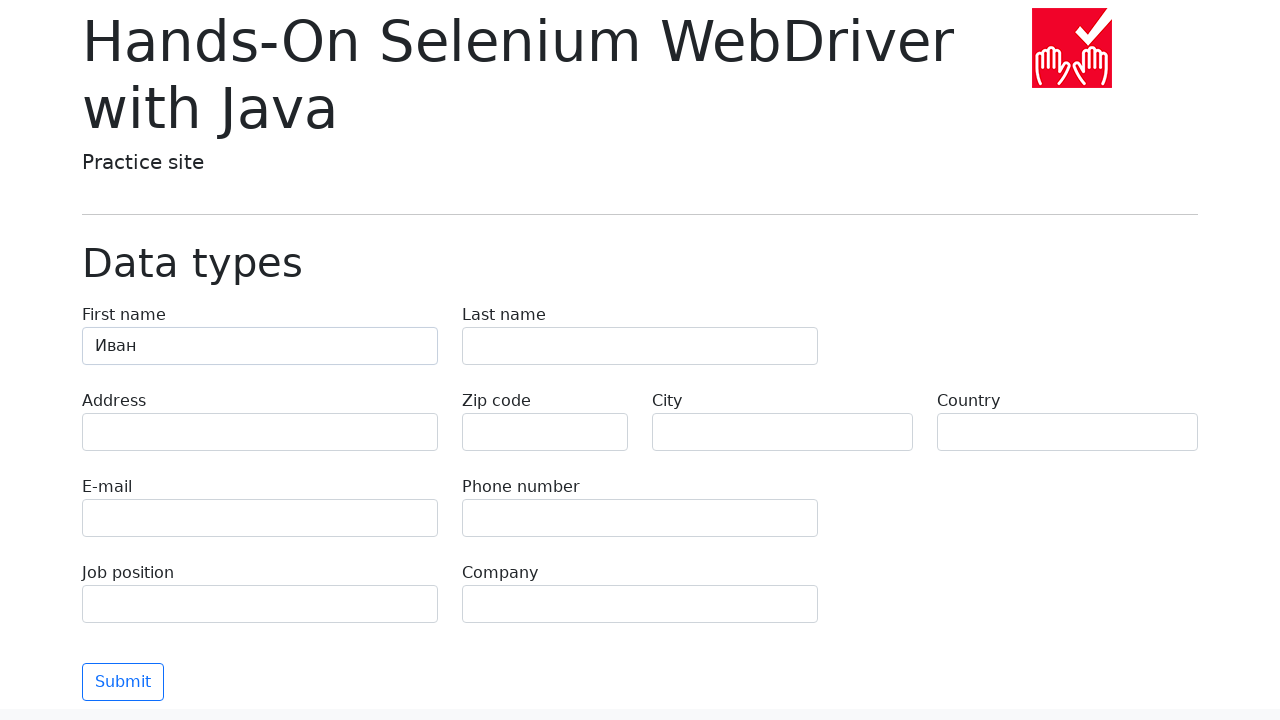

Filled last name field with 'Петров' on input[name='last-name']
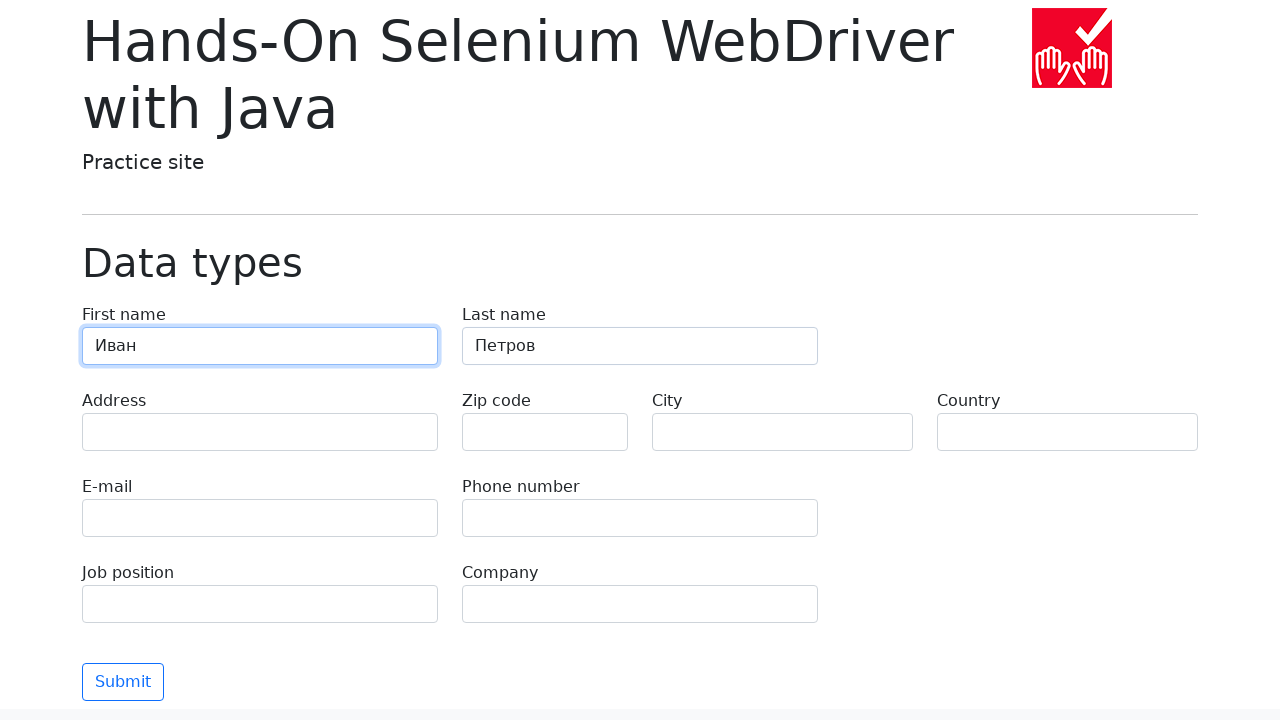

Filled address field with 'Ленина, 55-3' on input[name='address']
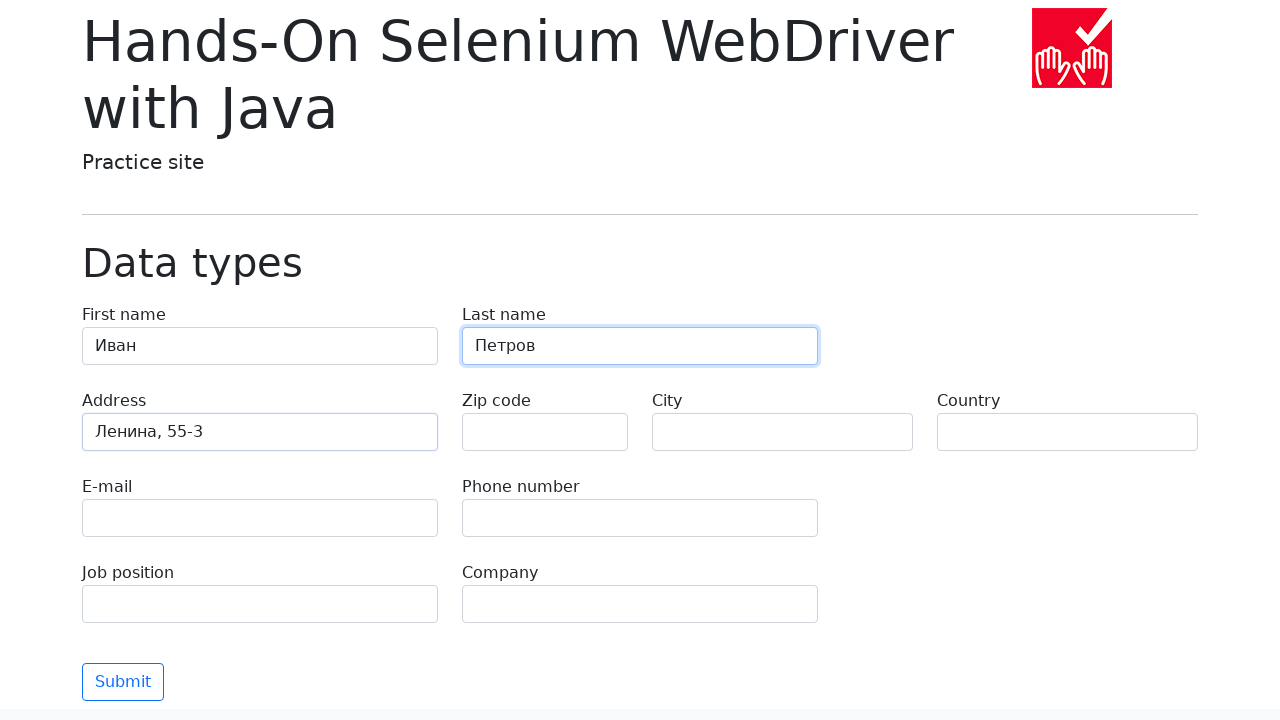

Intentionally left zip code field empty
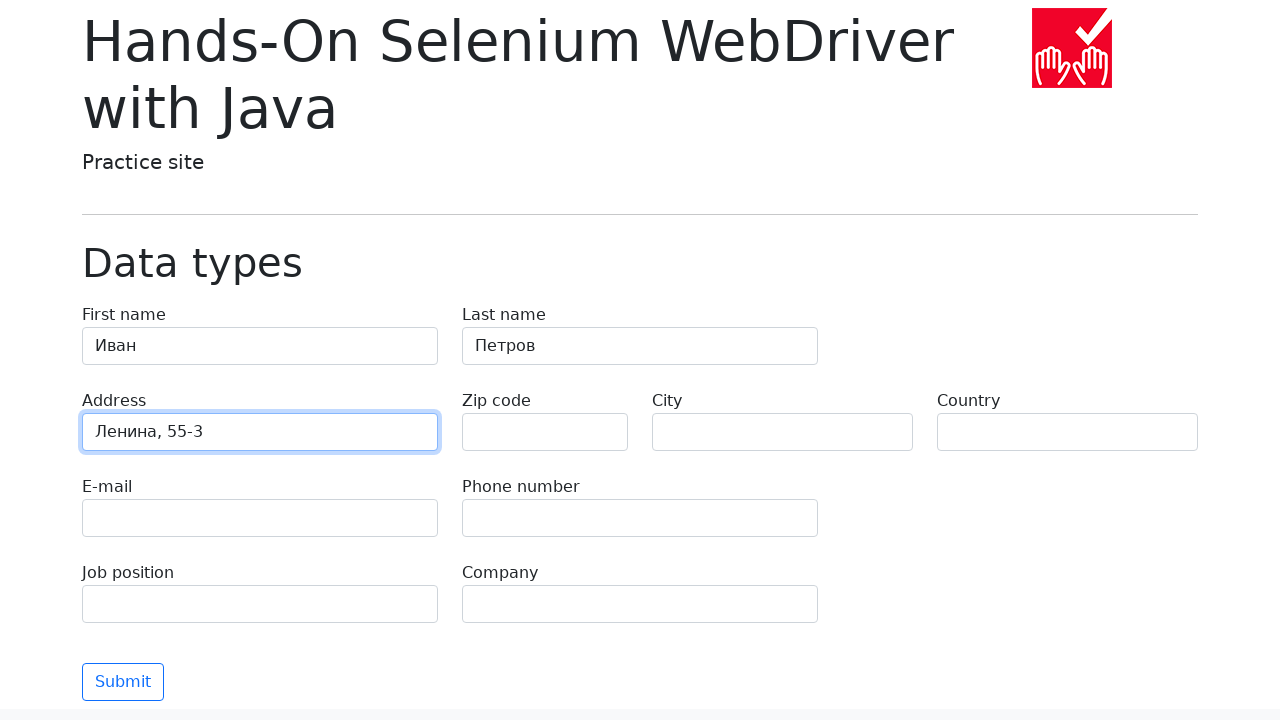

Filled city field with 'Москва' on input[name='city']
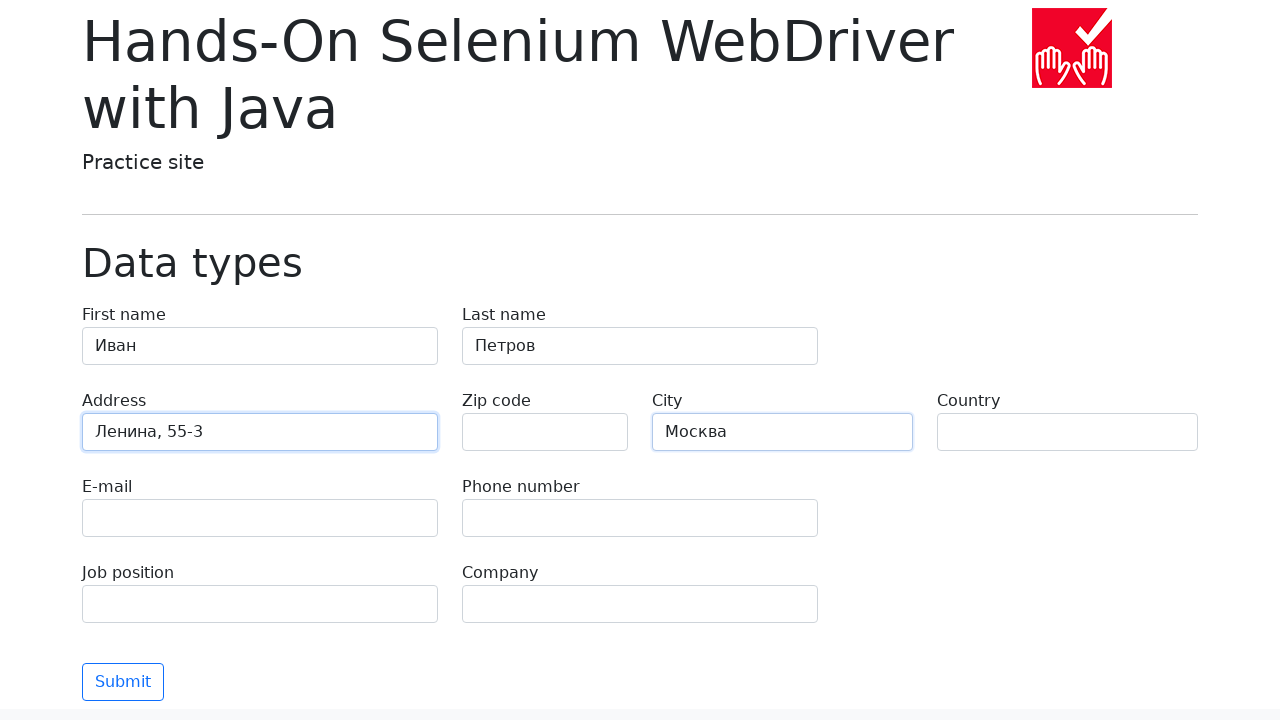

Filled country field with 'Россия' on input[name='country']
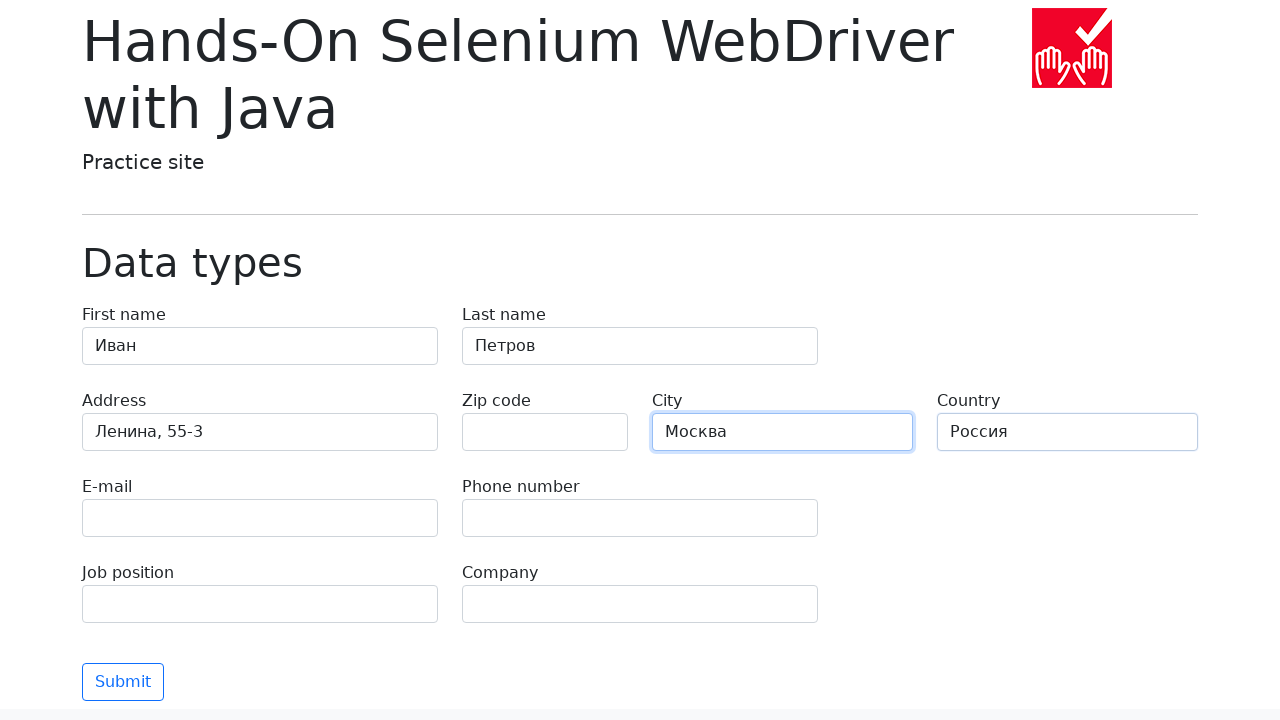

Intentionally left email field empty
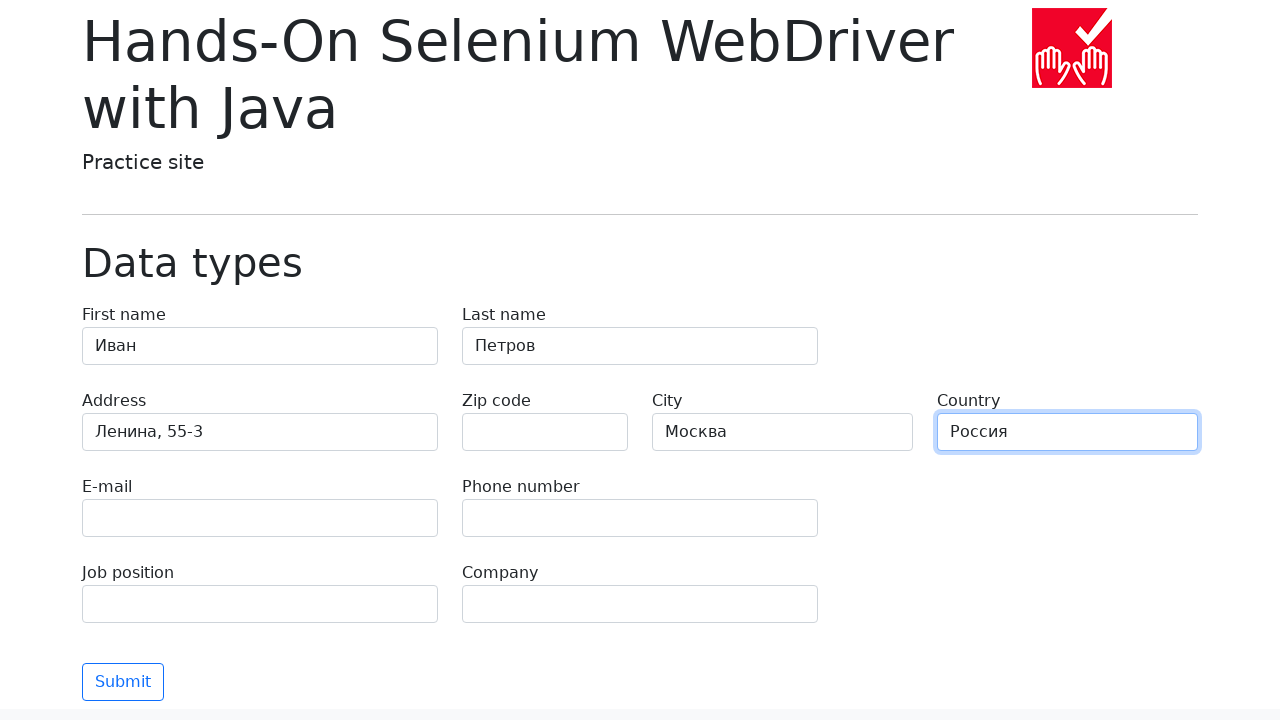

Intentionally left phone number field empty
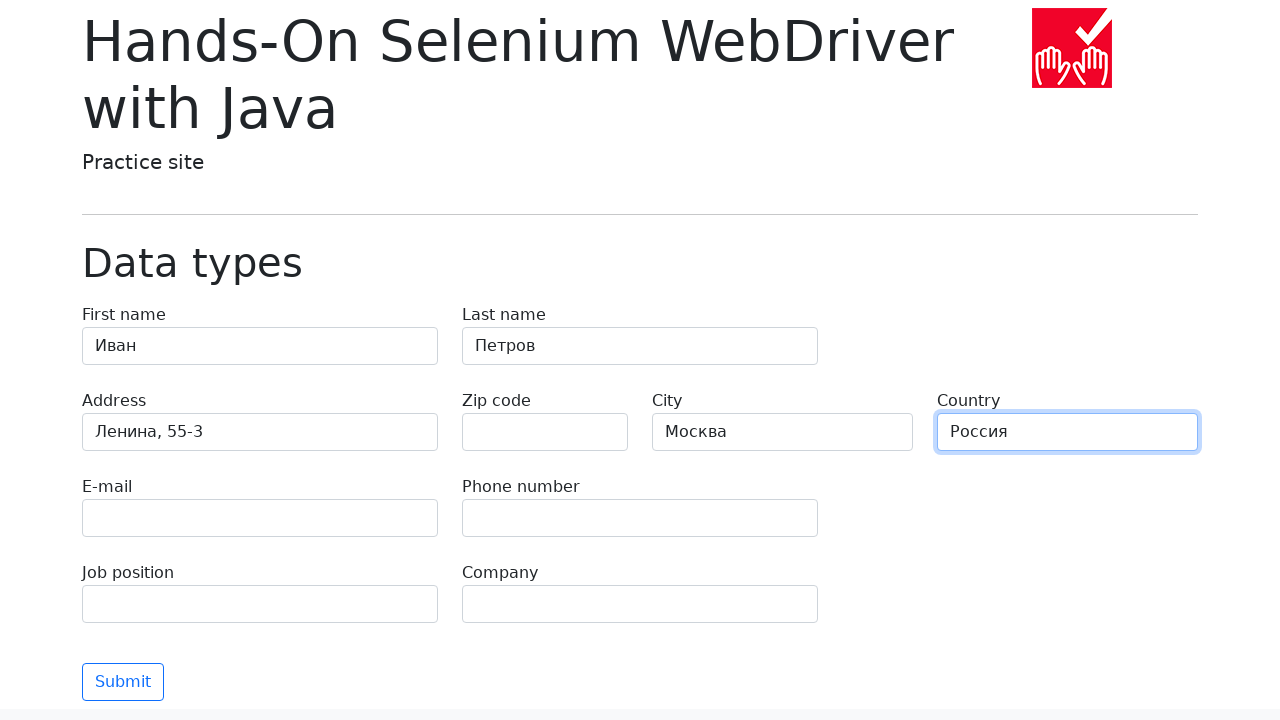

Filled job position field with 'QA' on input[name='job-position']
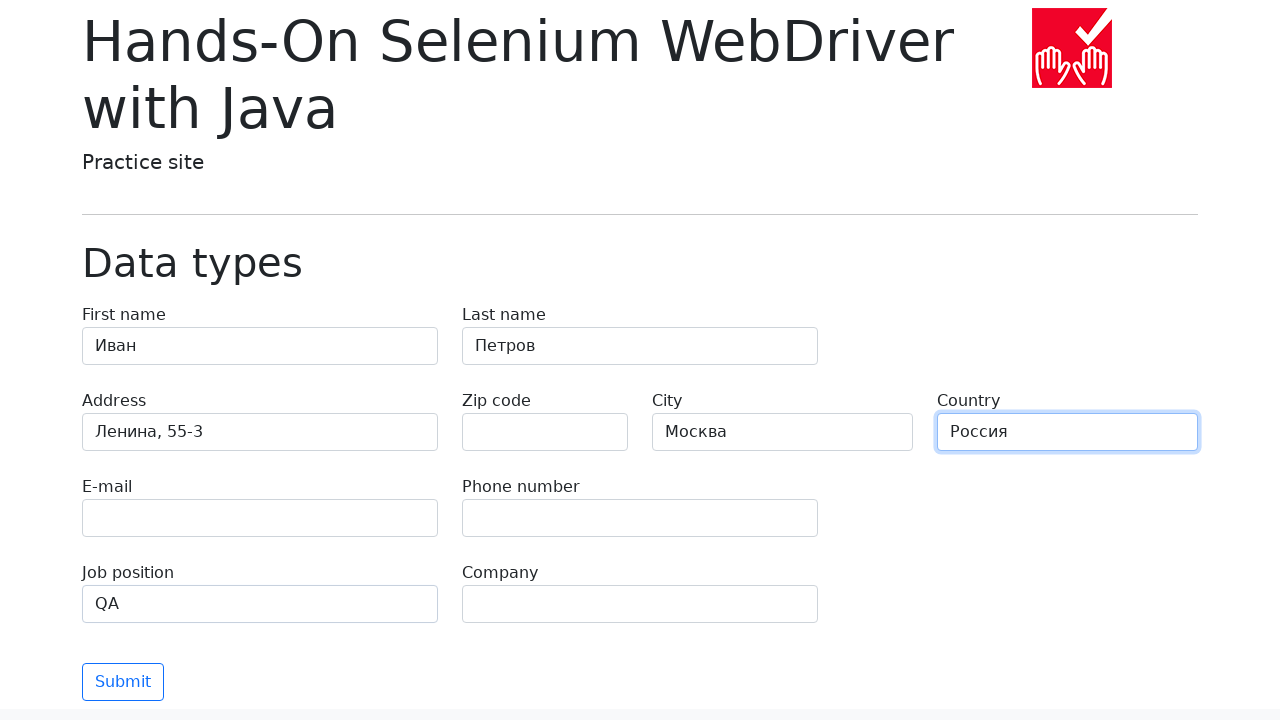

Filled company field with 'Merion' on input[name='company']
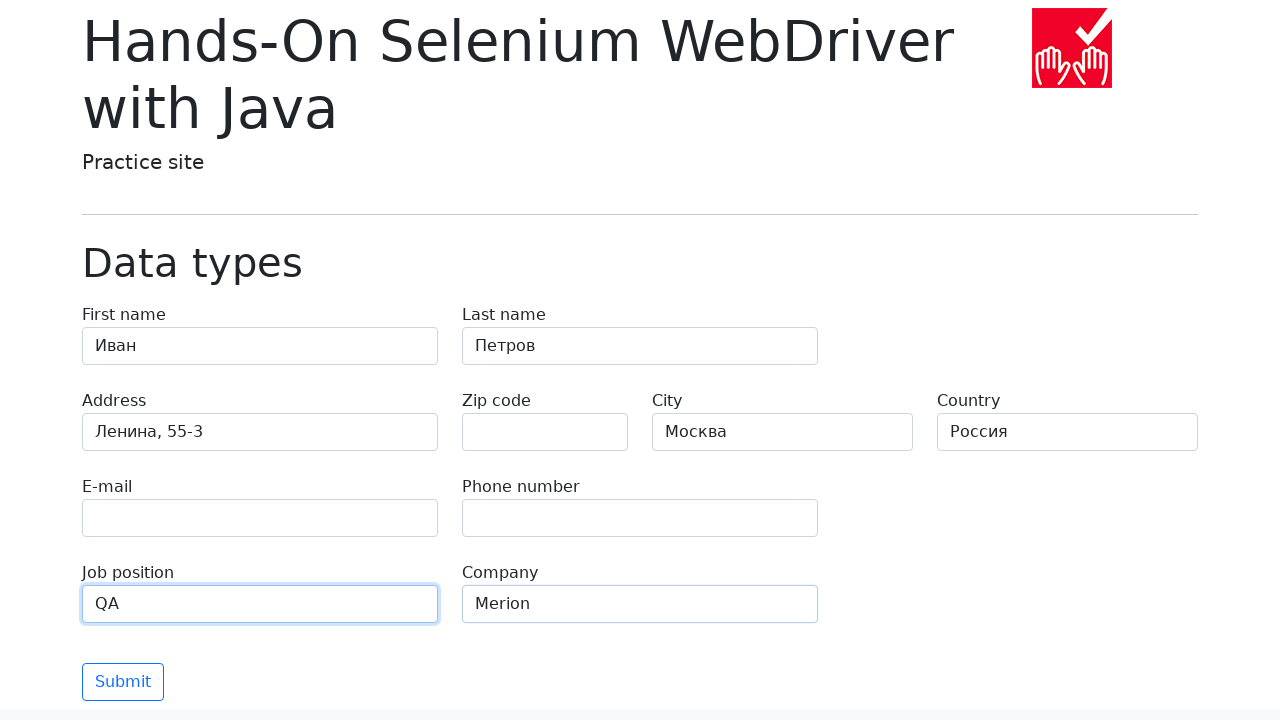

Clicked submit button to submit the form at (123, 682) on button[type='submit']
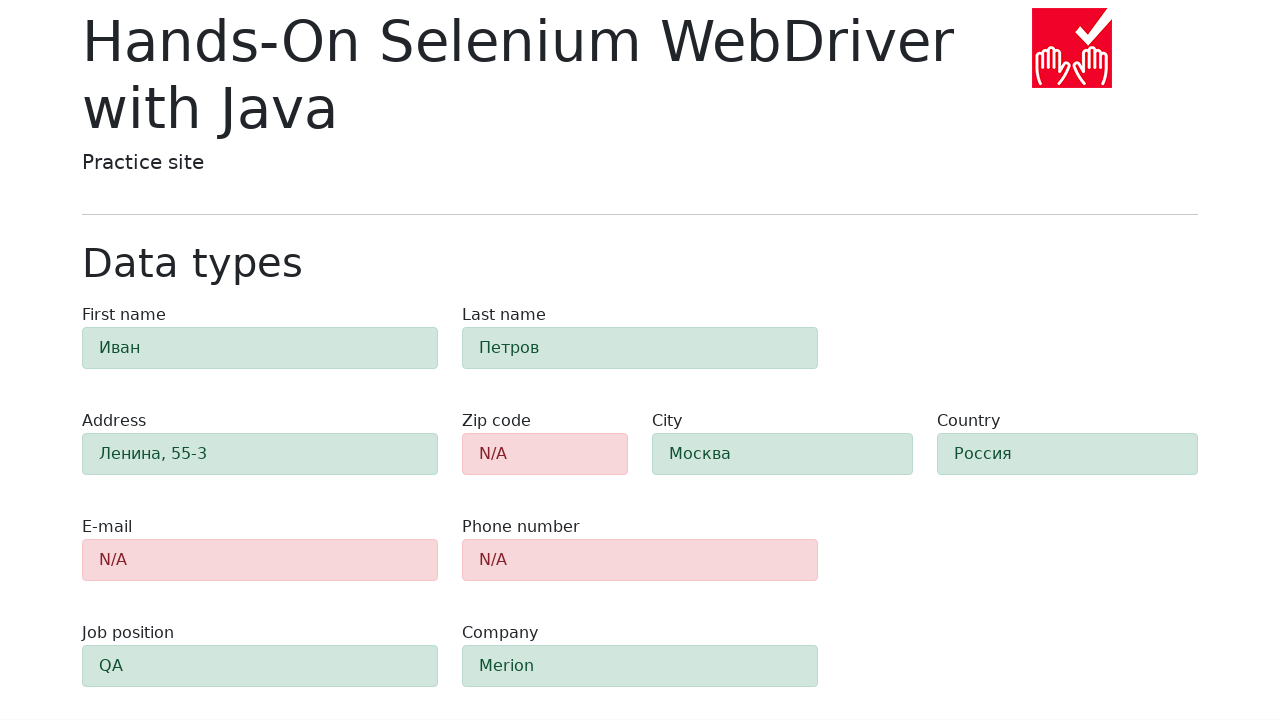

Form submission result alert element loaded
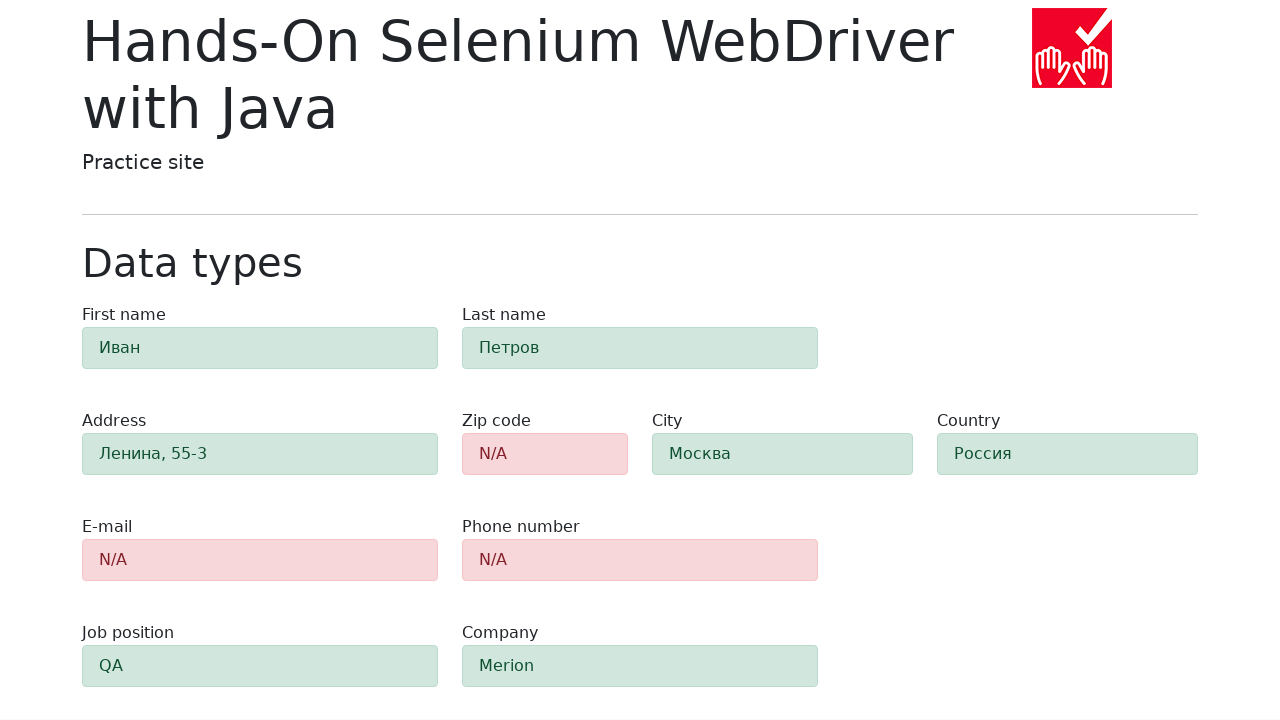

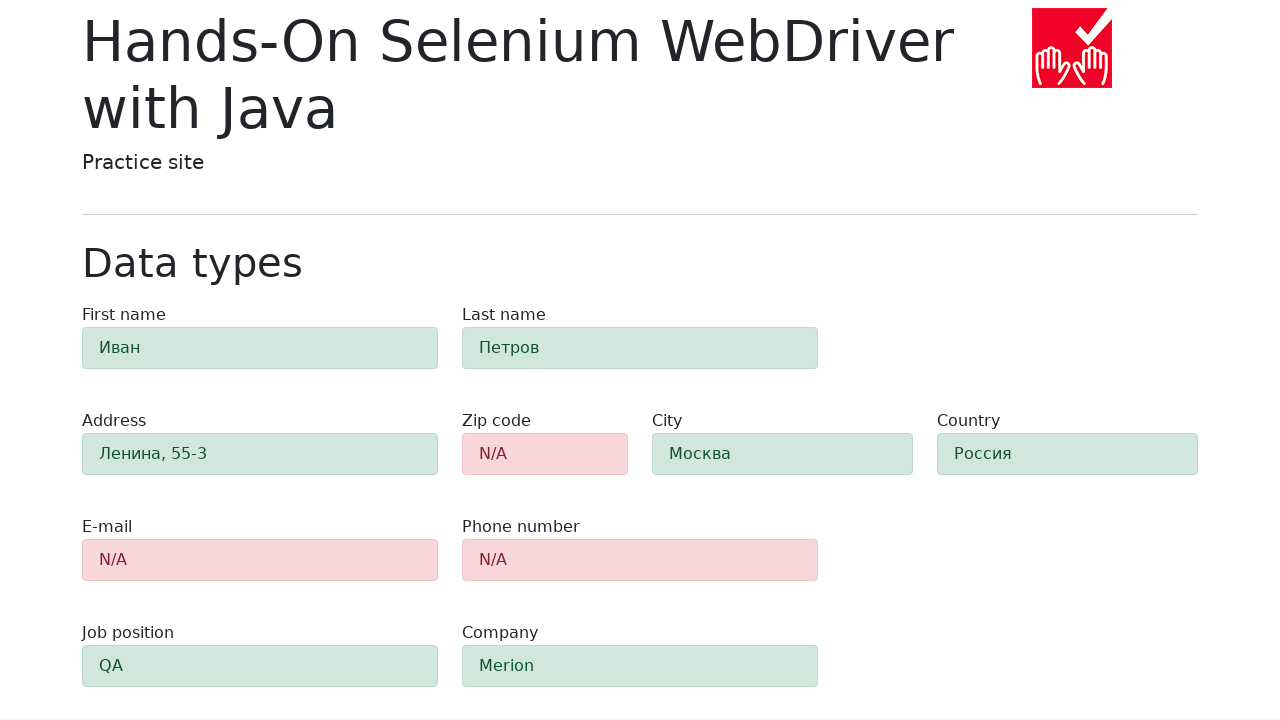